Tests the add/remove elements functionality by clicking the add button twice to create two delete buttons, then removing one element and verifying the count changes correctly.

Starting URL: http://the-internet.herokuapp.com/add_remove_elements/

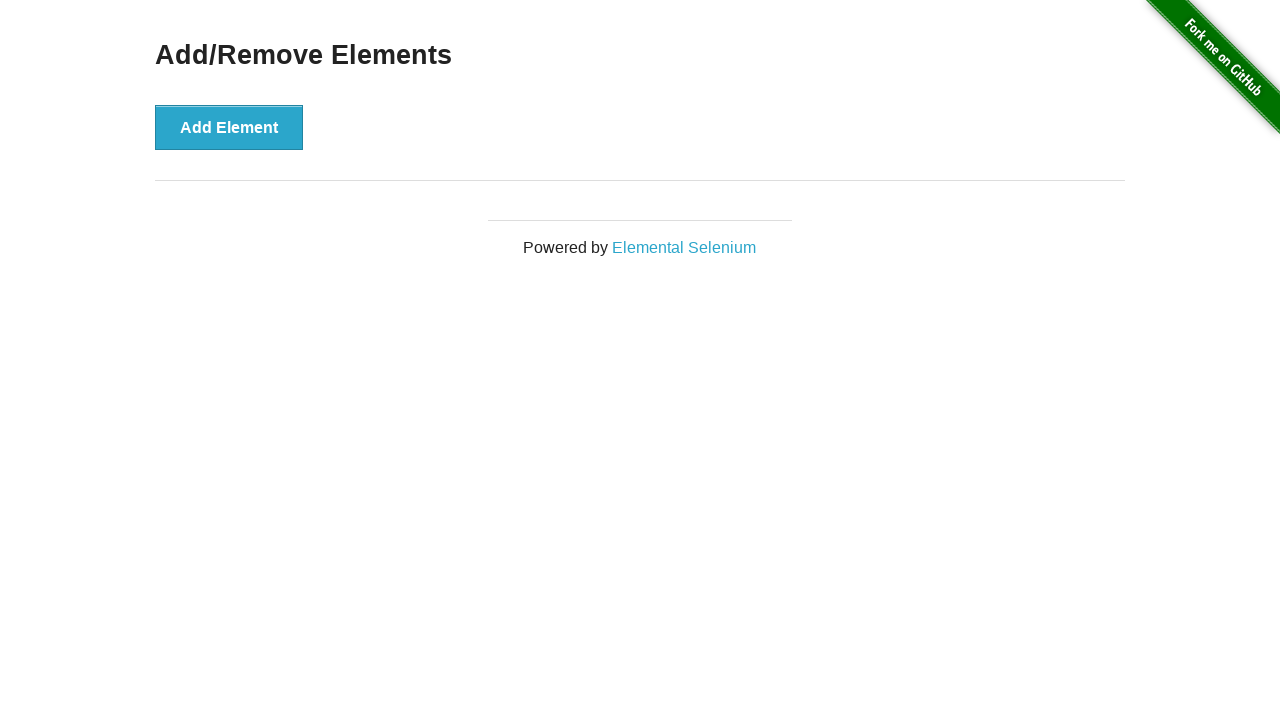

Clicked add element button (first time) at (229, 127) on [onclick='addElement()']
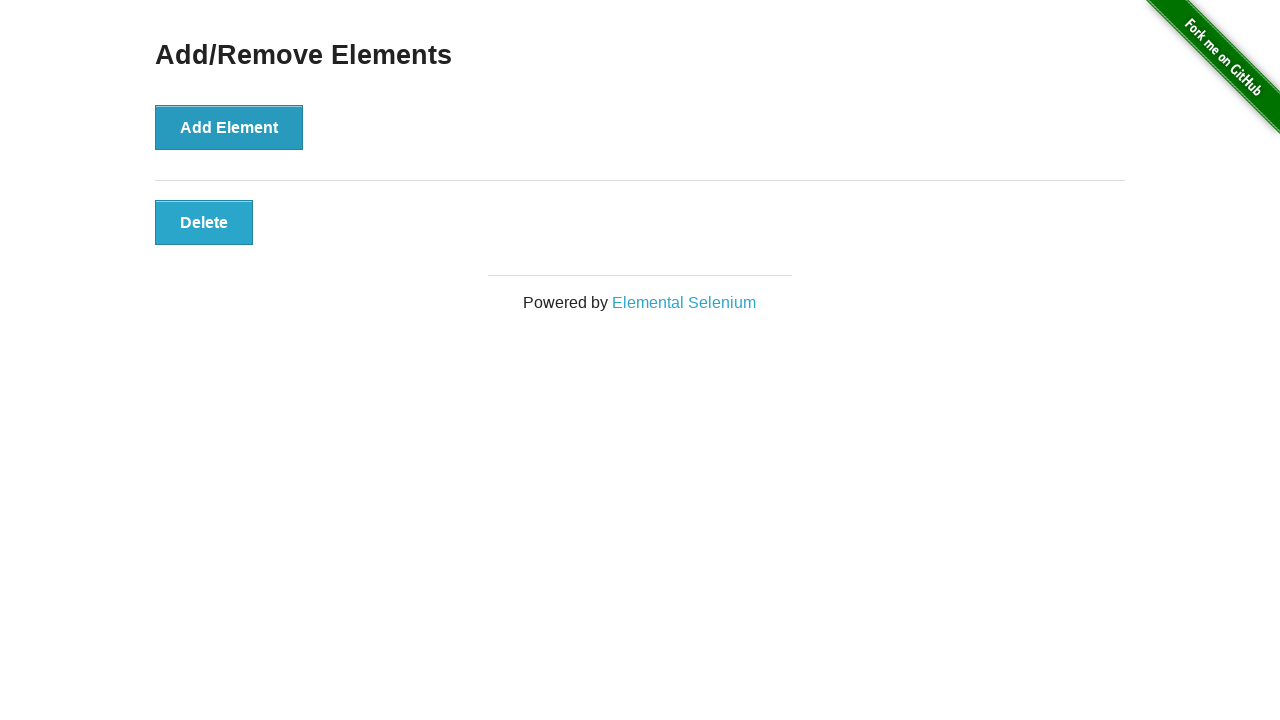

Clicked add element button (second time) at (229, 127) on [onclick='addElement()']
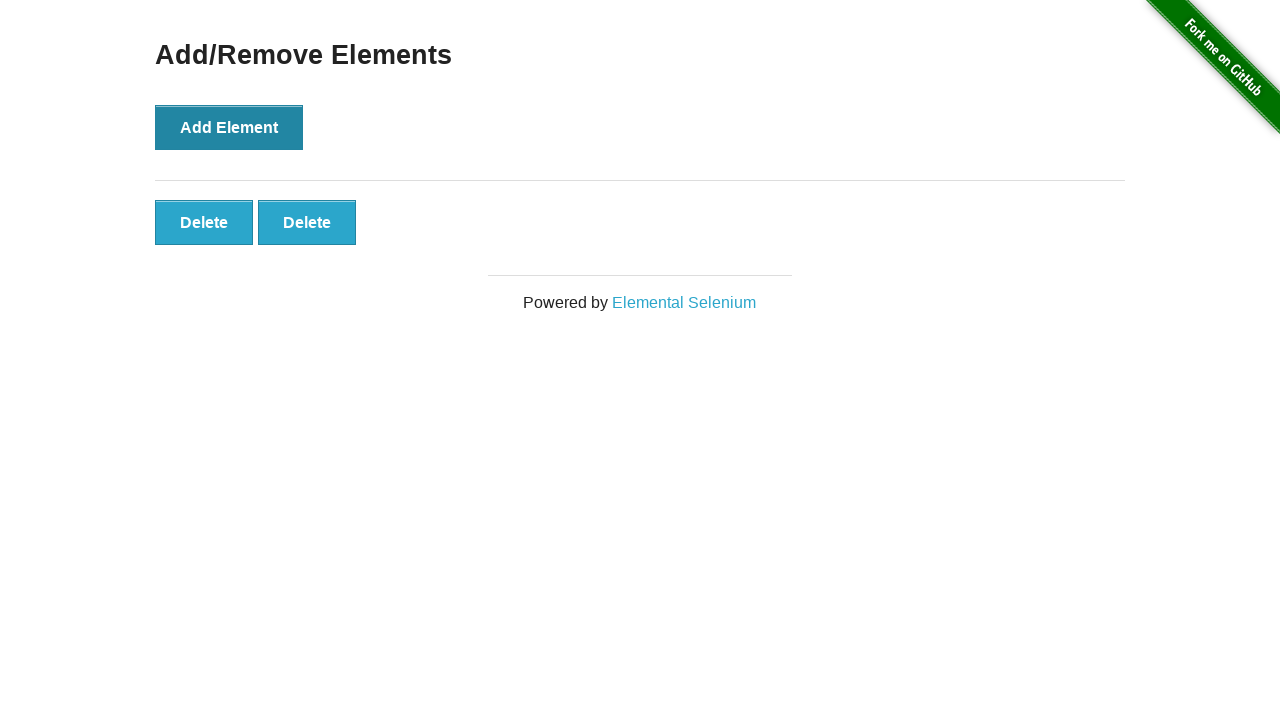

Located delete buttons on page
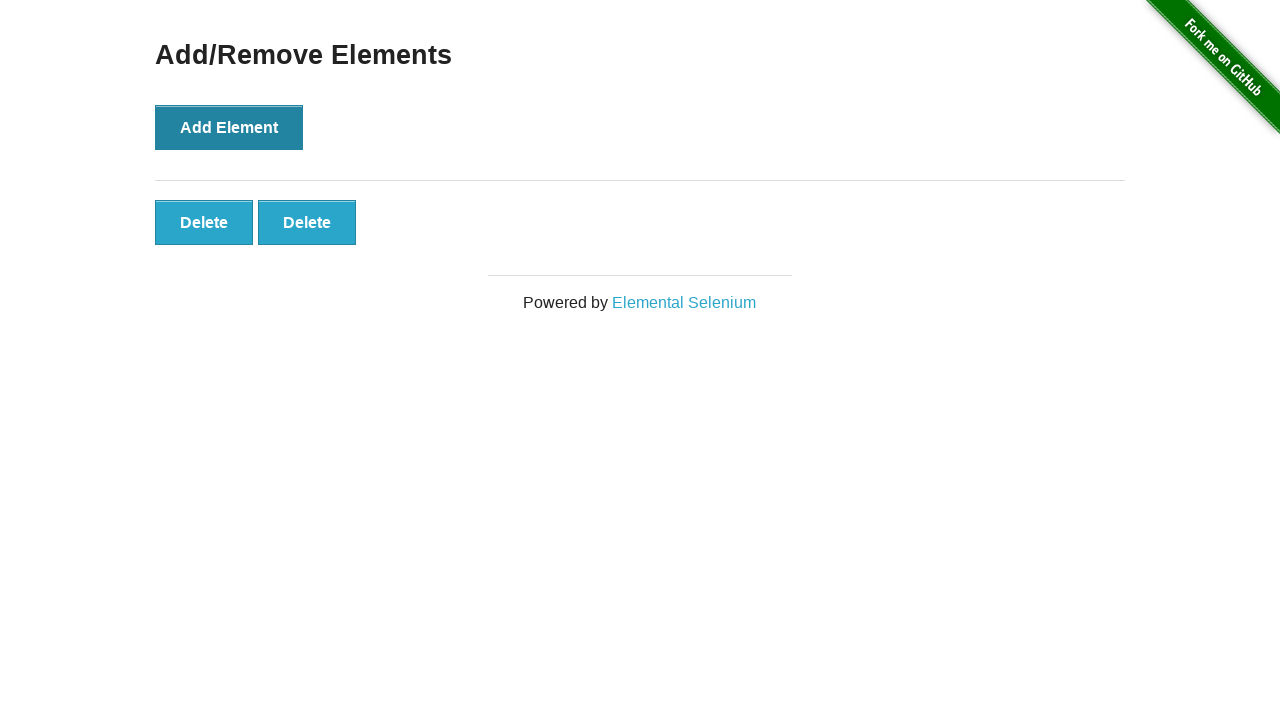

Verified two delete buttons are present
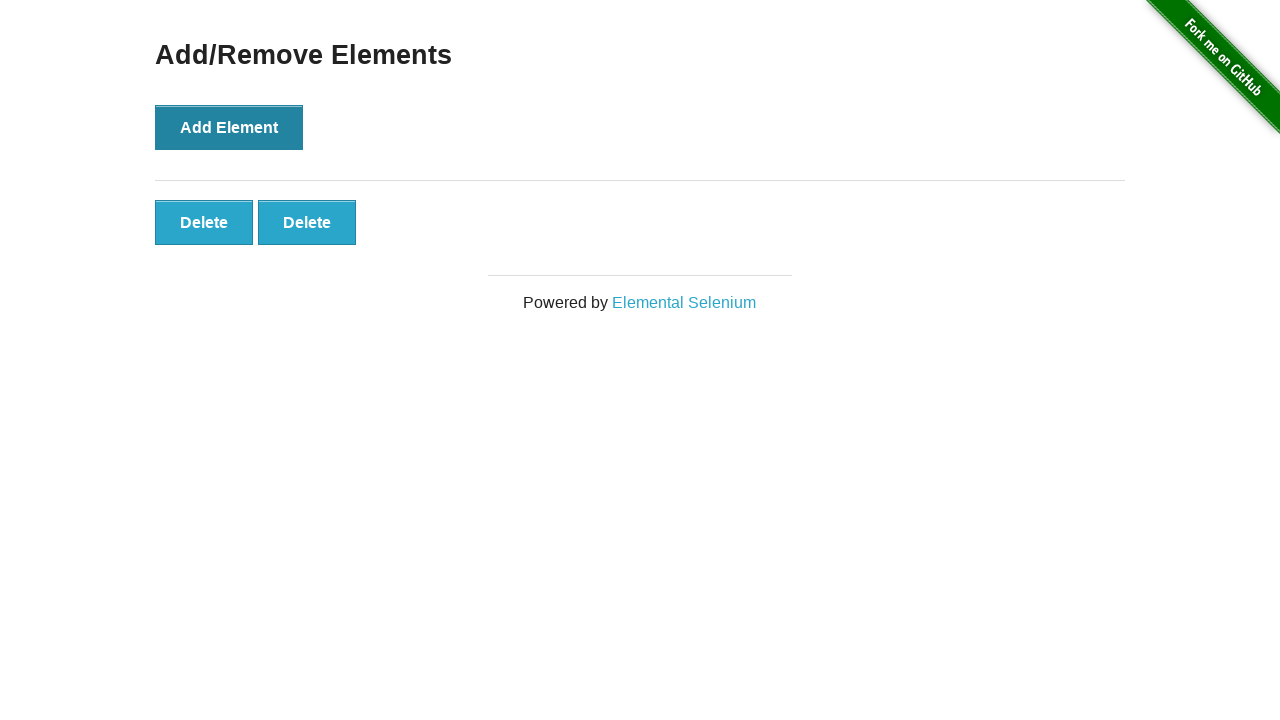

Clicked the second delete button to remove one element at (307, 222) on button[onclick='deleteElement()'] >> nth=1
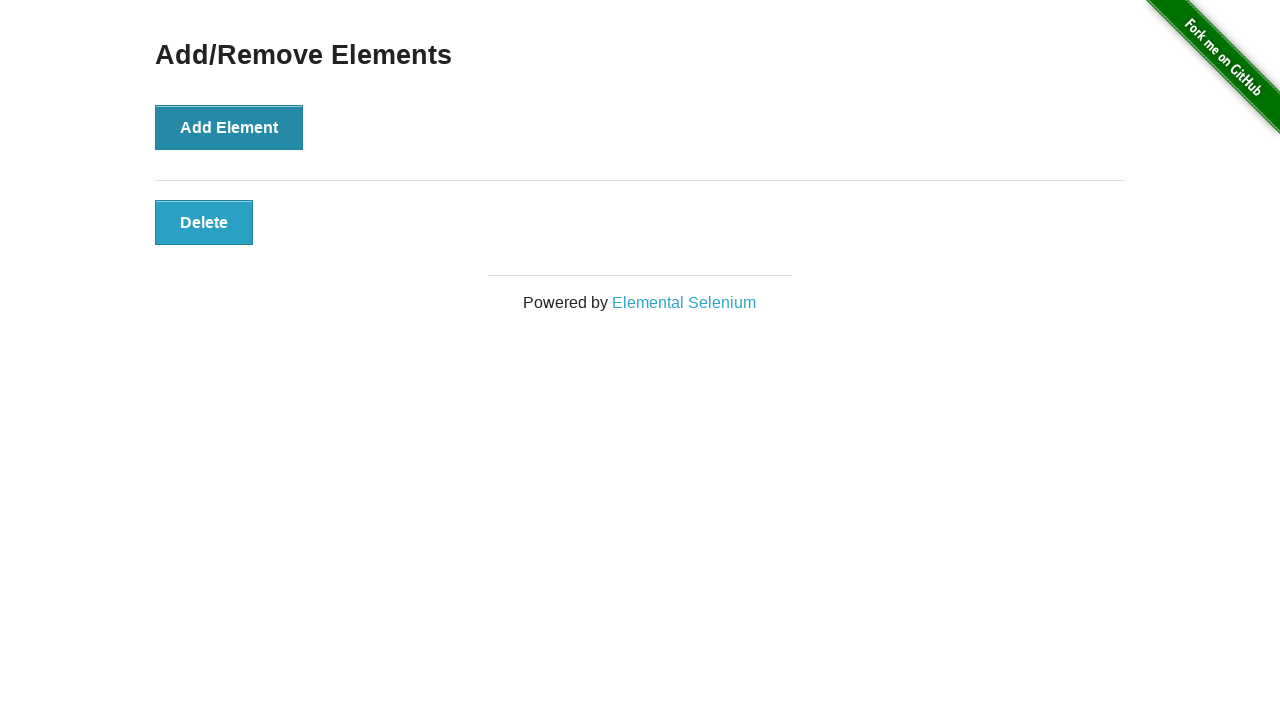

Located delete buttons on page after removal
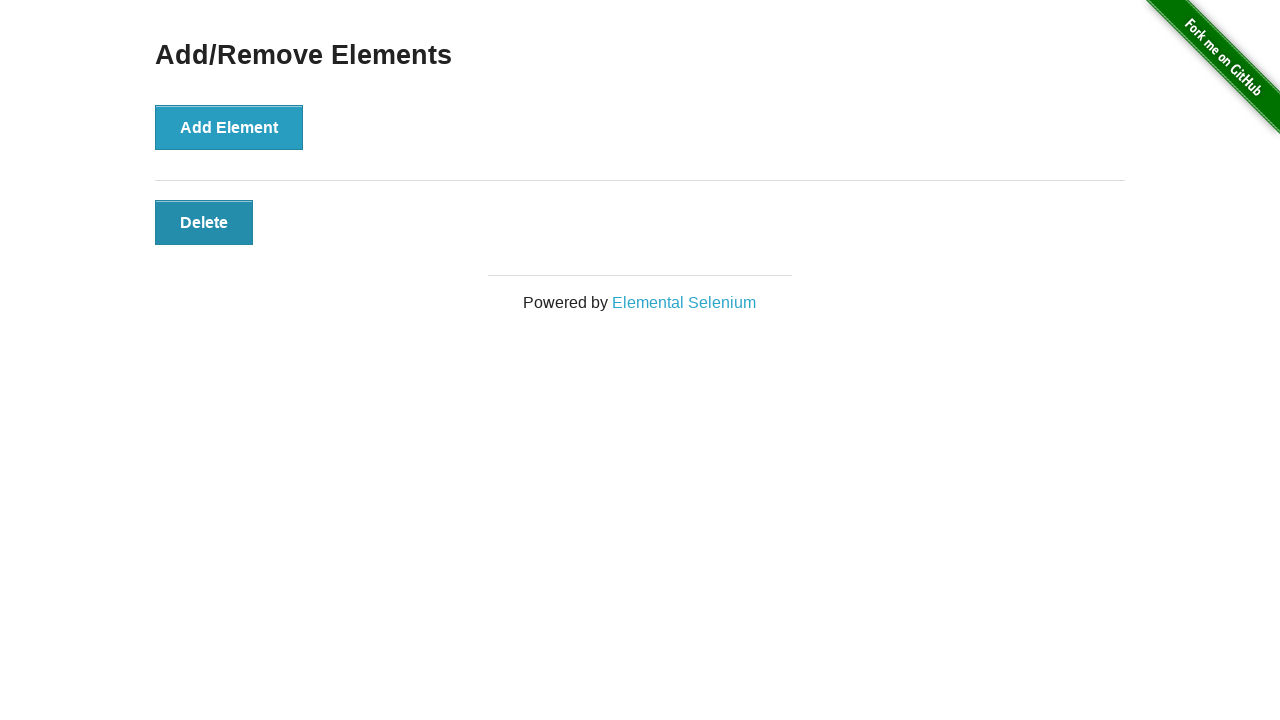

Verified only one delete button remains
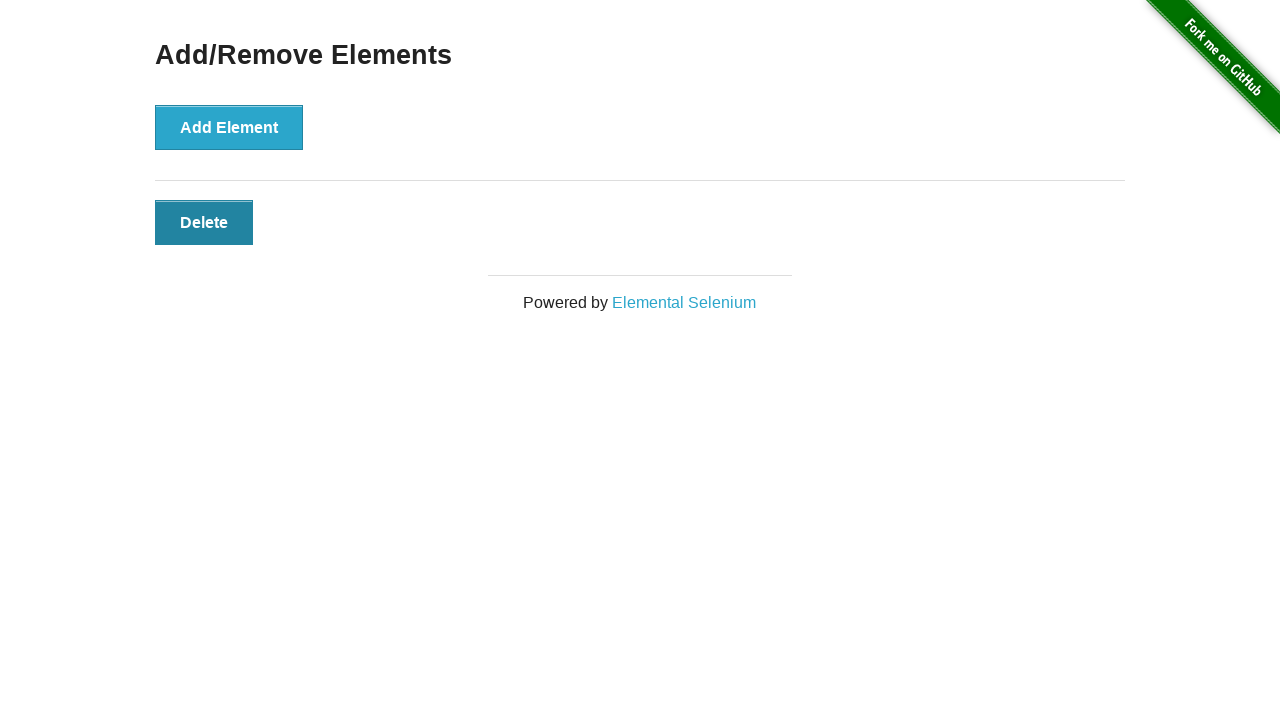

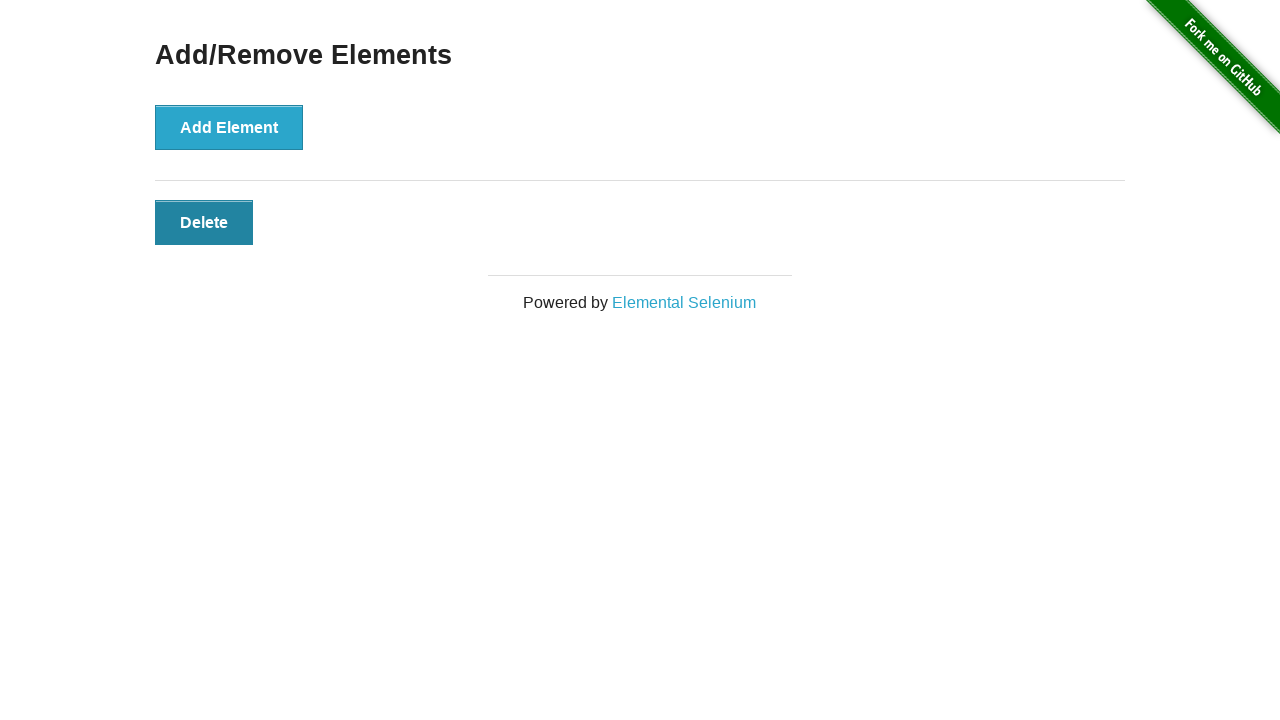